Tests product search functionality by searching for products containing "ber" and verifying the filtered results match expected products

Starting URL: https://rahulshettyacademy.com/seleniumPractise/#/

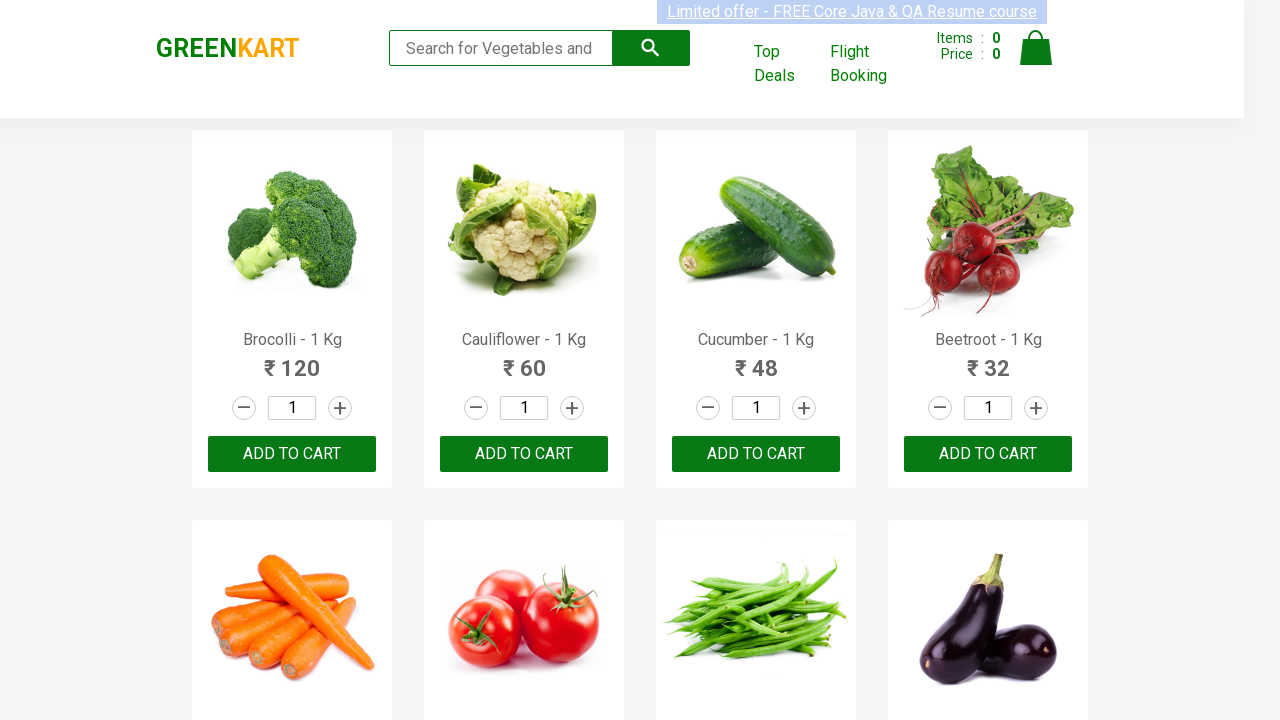

Filled search field with 'ber' to filter products on .search-keyword
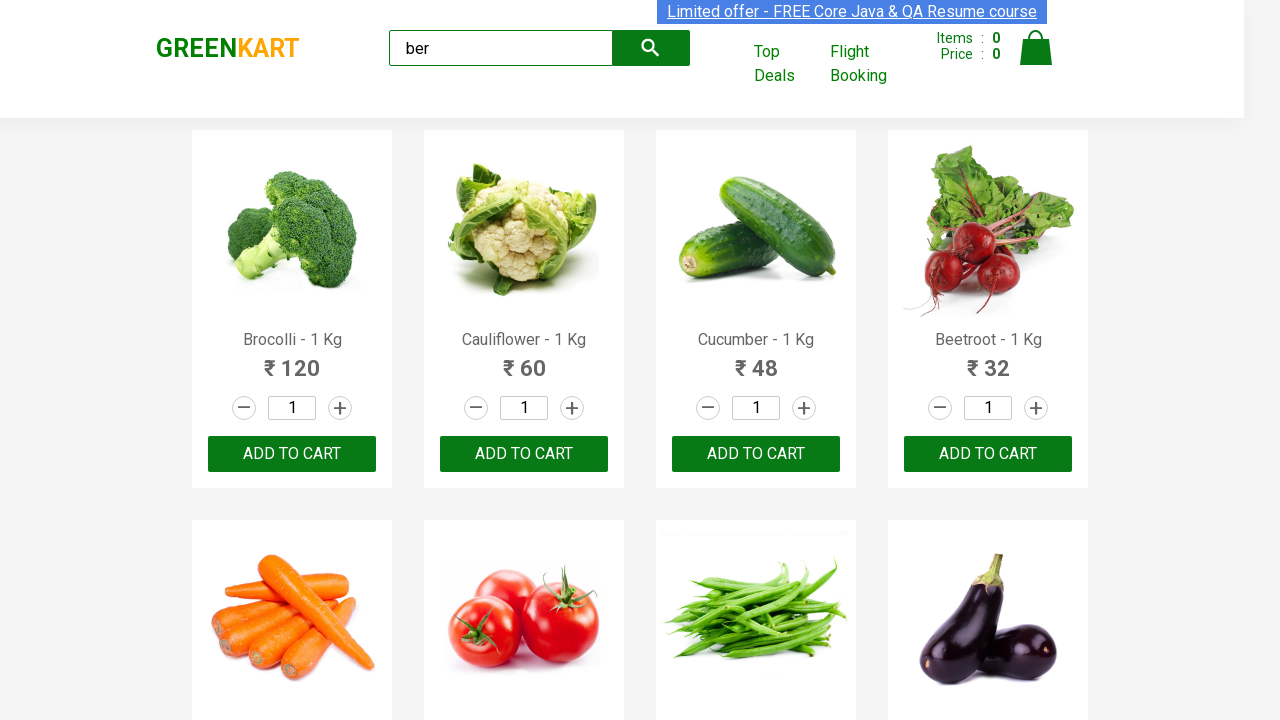

Waited 1 second for search results to filter
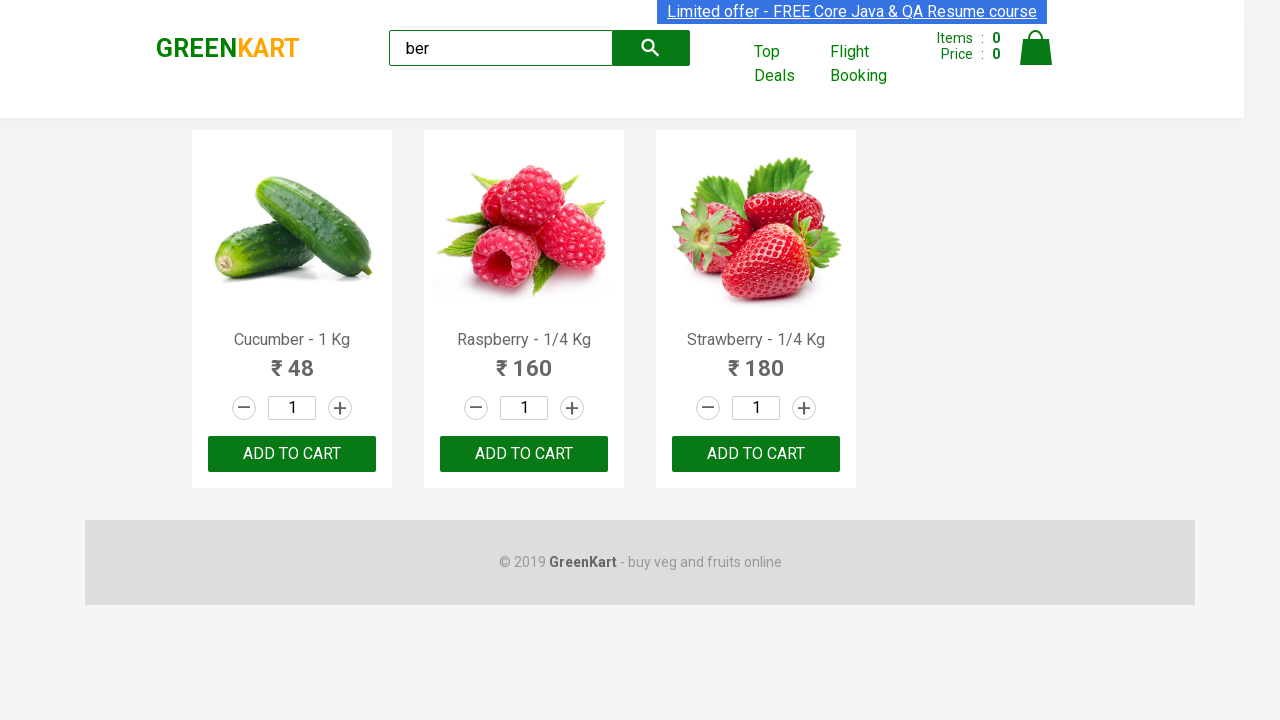

Retrieved filtered product list: ['Cucumber - 1 Kg', 'Raspberry - 1/4 Kg', 'Strawberry - 1/4 Kg']
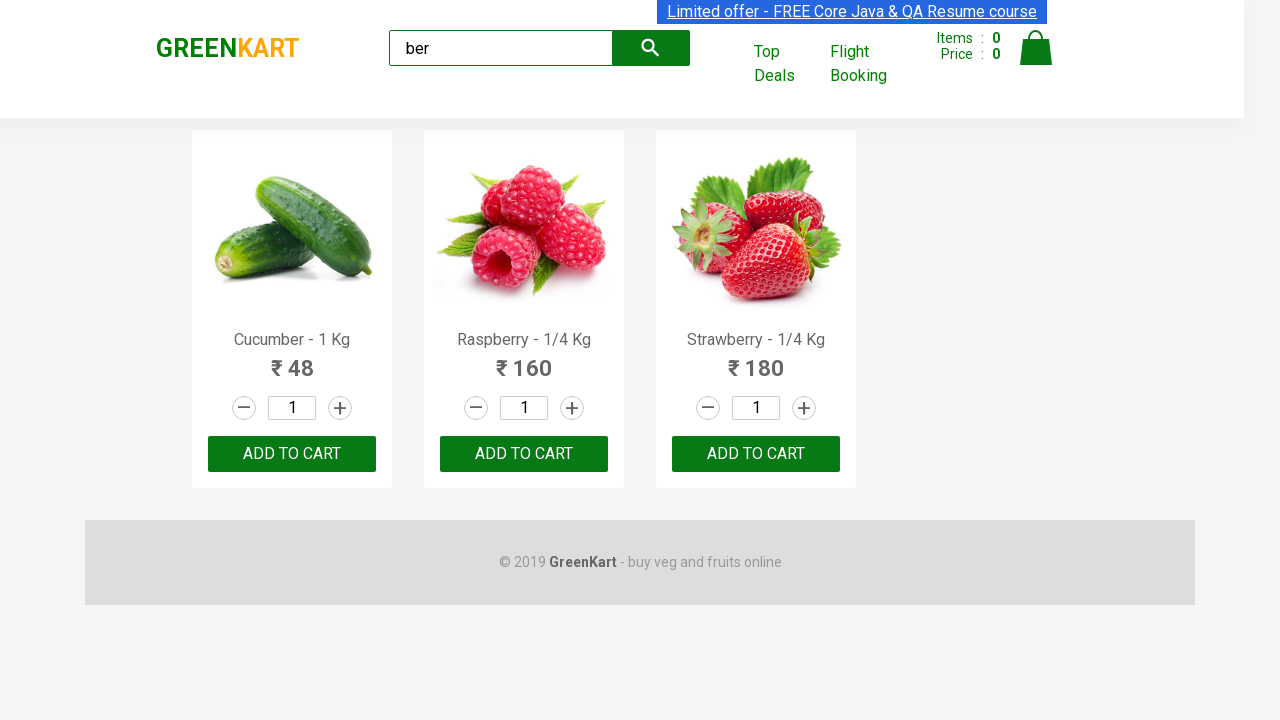

Verified filtered products match expected list
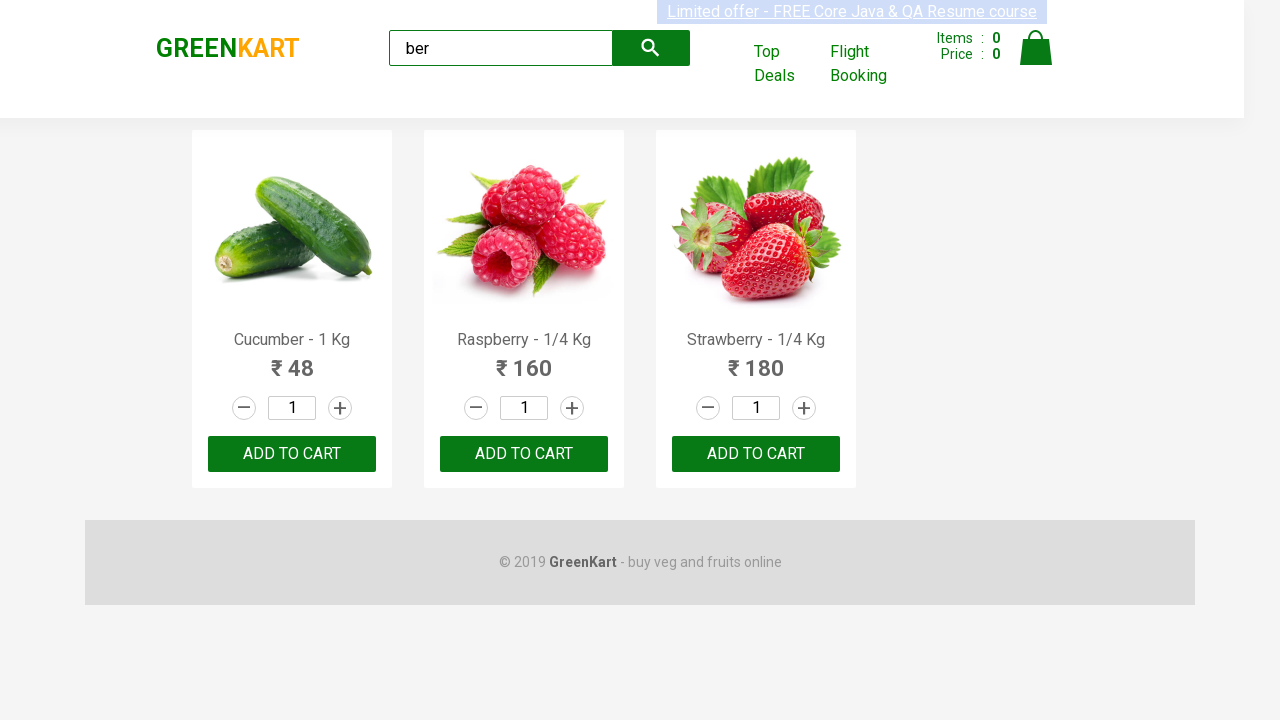

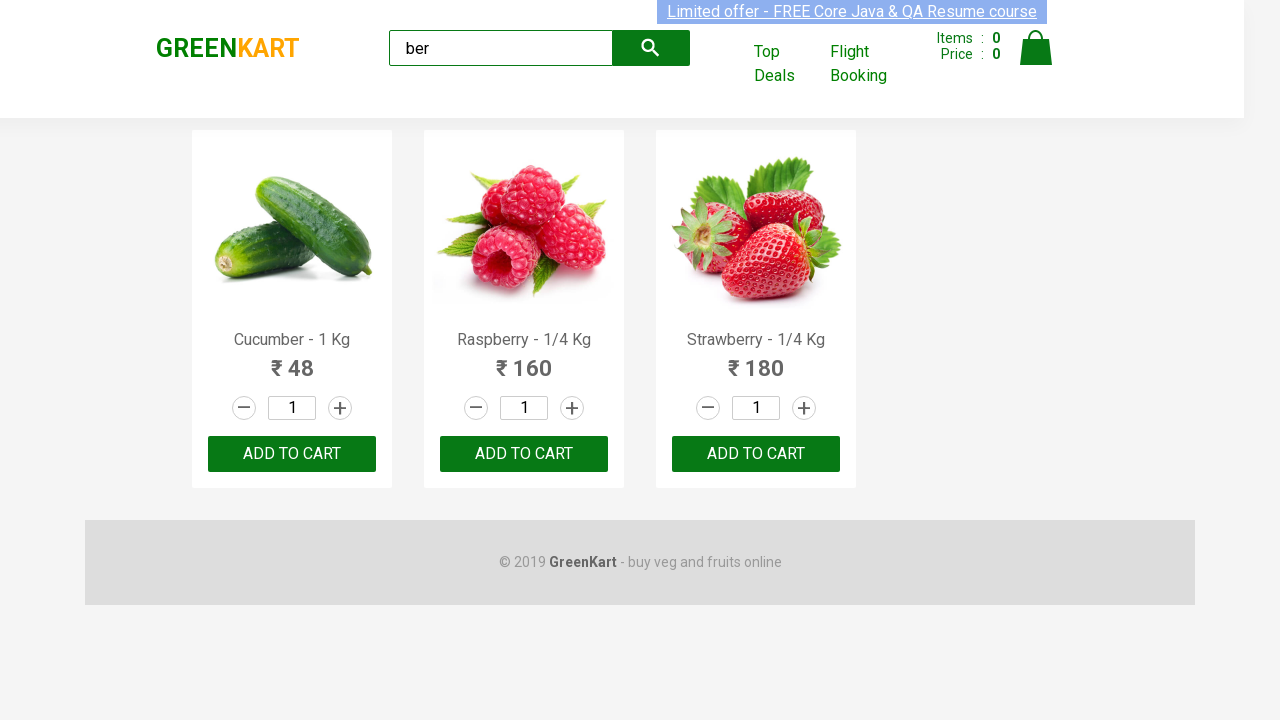